Tests alternative waiting strategies by clicking an AJAX-triggering button and waiting for the success message element

Starting URL: http://uitestingplayground.com/ajax

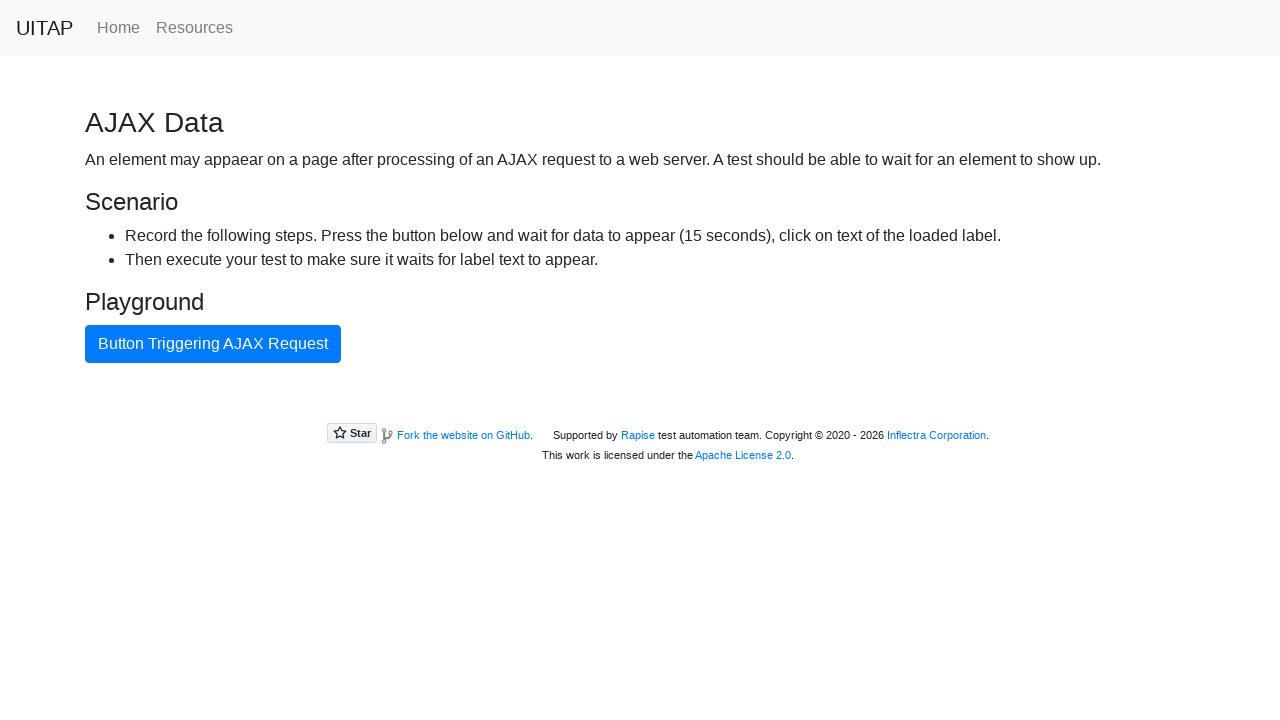

Navigated to AJAX testing playground
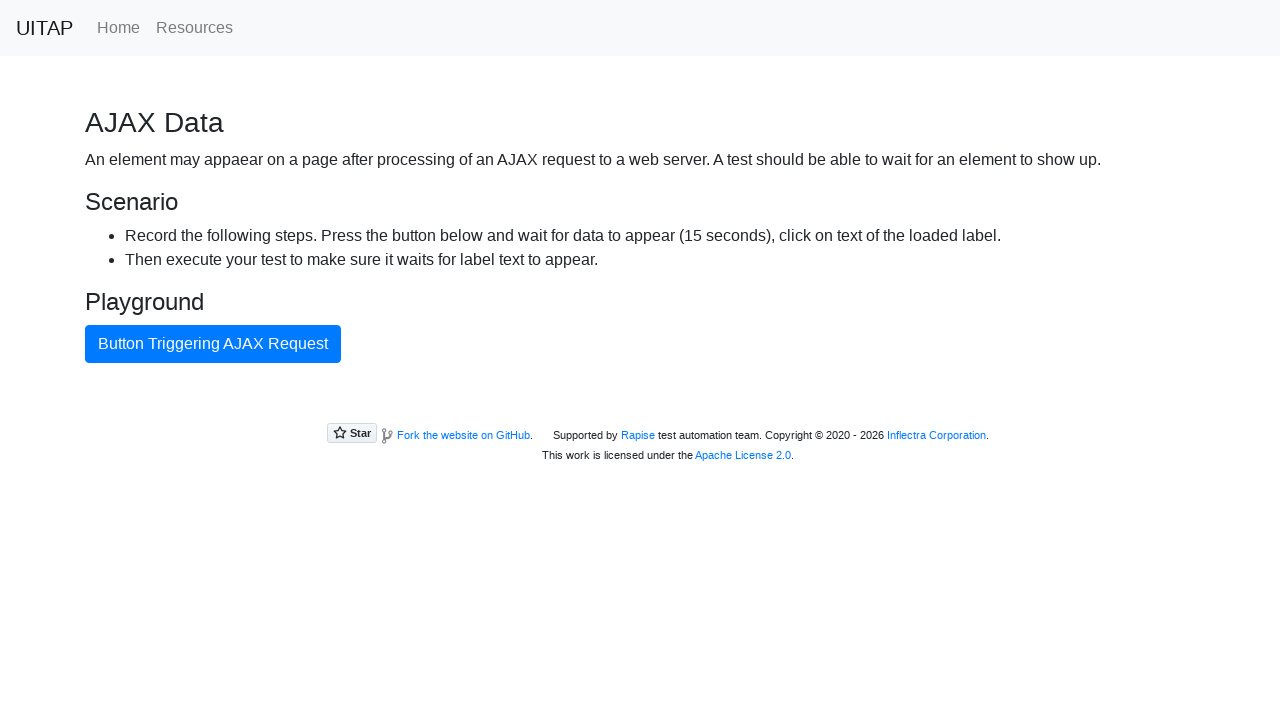

Clicked button triggering AJAX request at (213, 344) on internal:text="Button Triggering AJAX Request"i
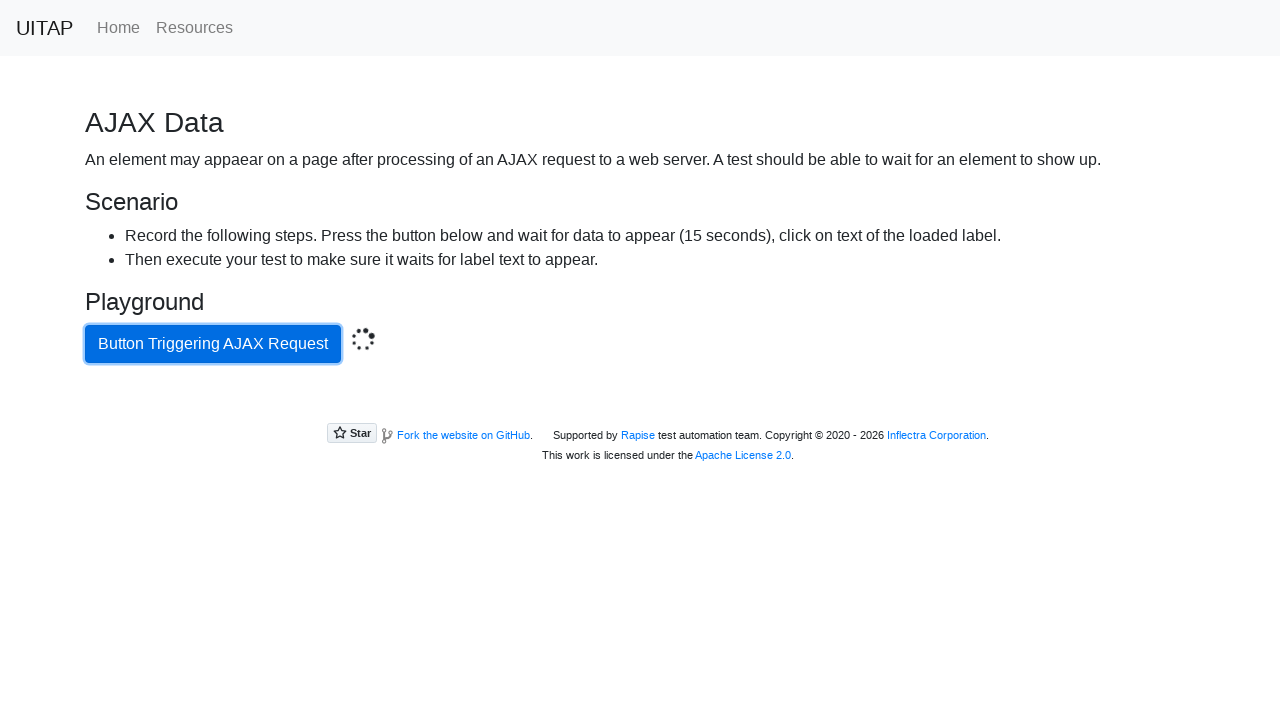

Success message element appeared
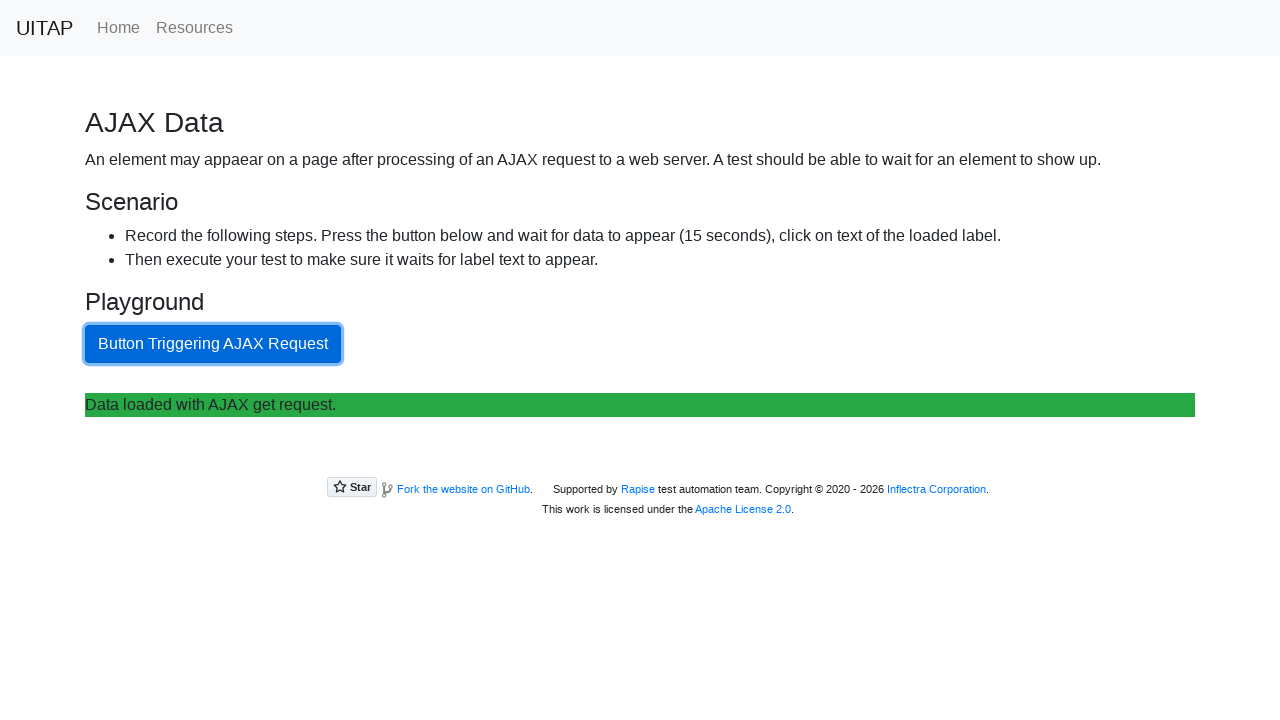

Retrieved success message text content
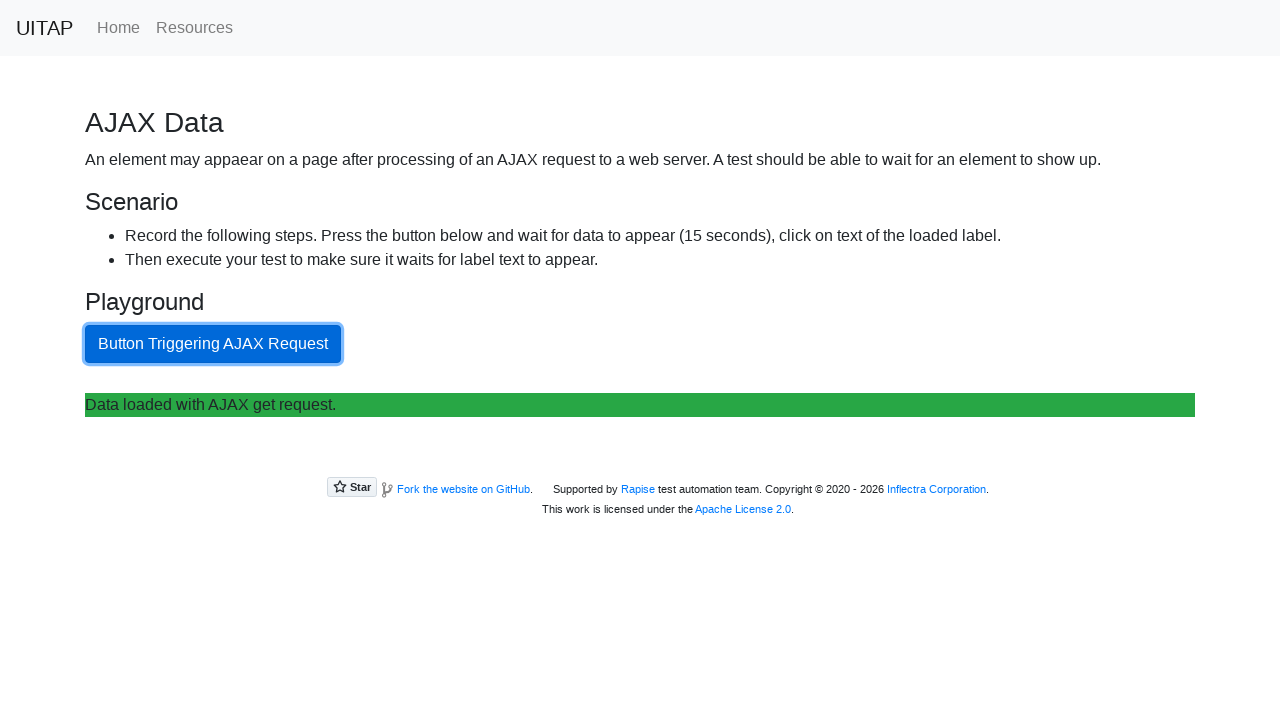

Verified success message contains expected text 'Data loaded with AJAX get request.'
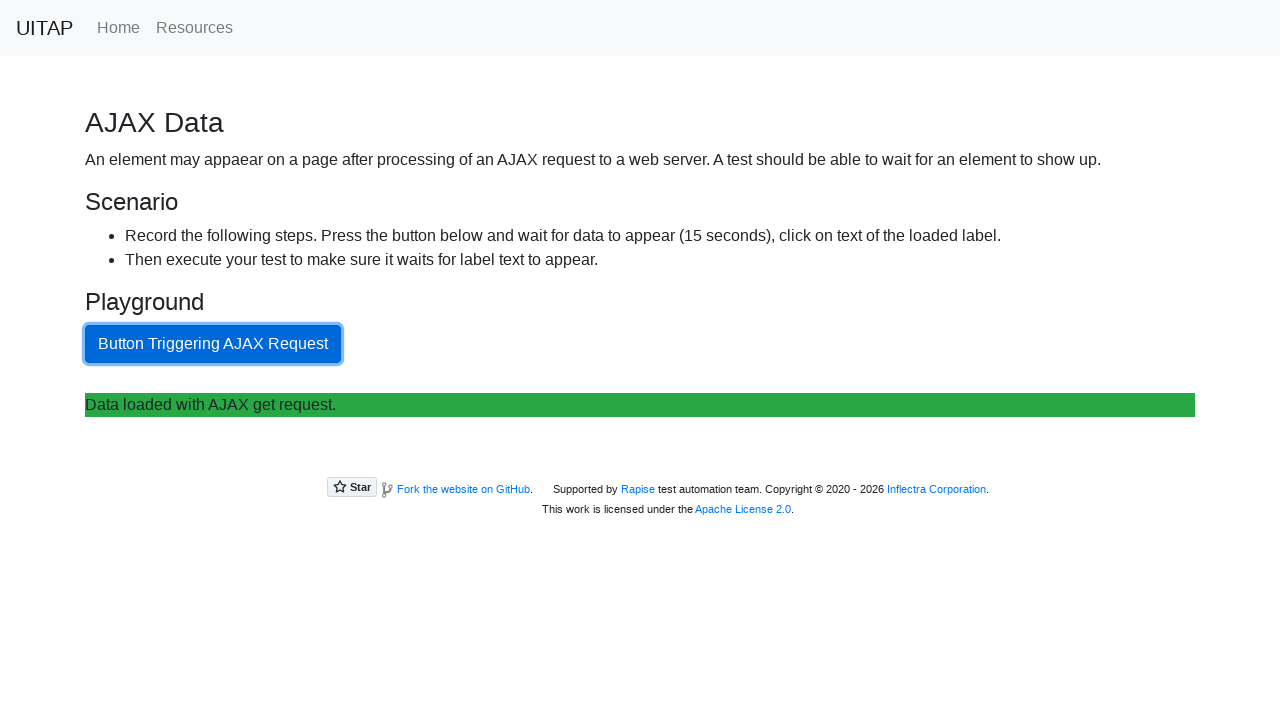

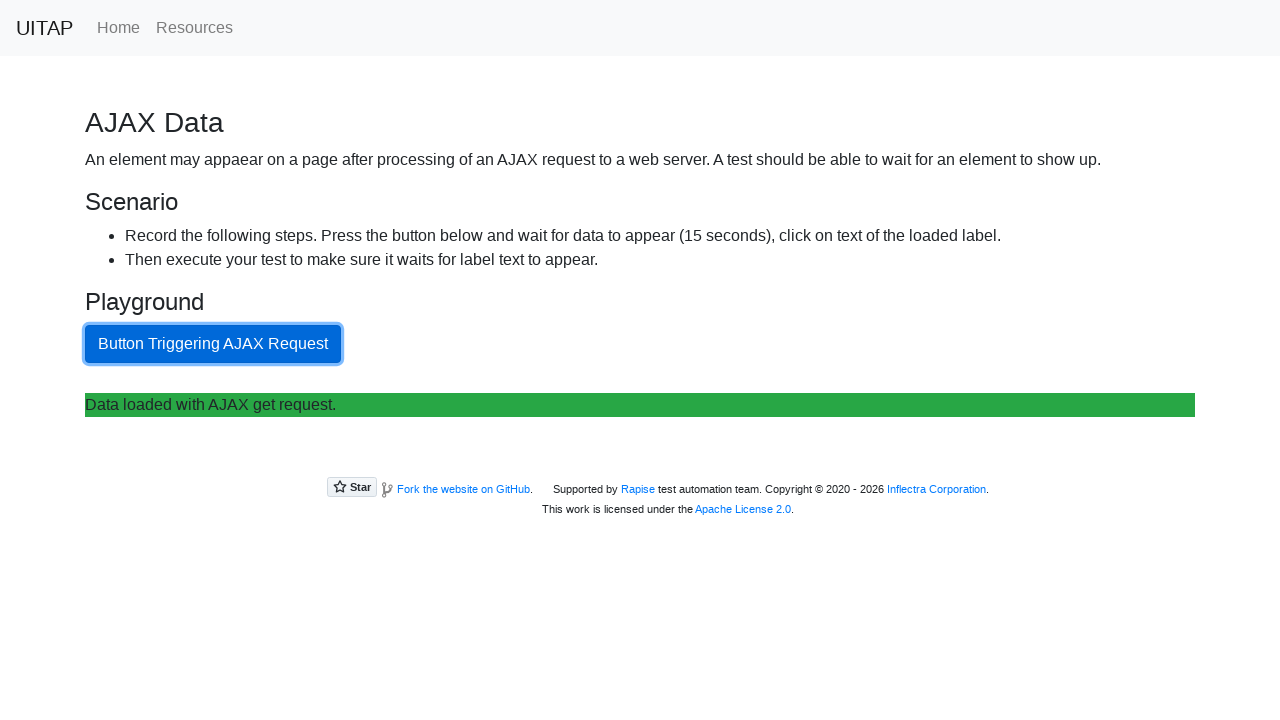